Tests that leading and trailing whitespace is trimmed when saving a todo edit

Starting URL: https://todomvc.com/examples/typescript-angular/#/

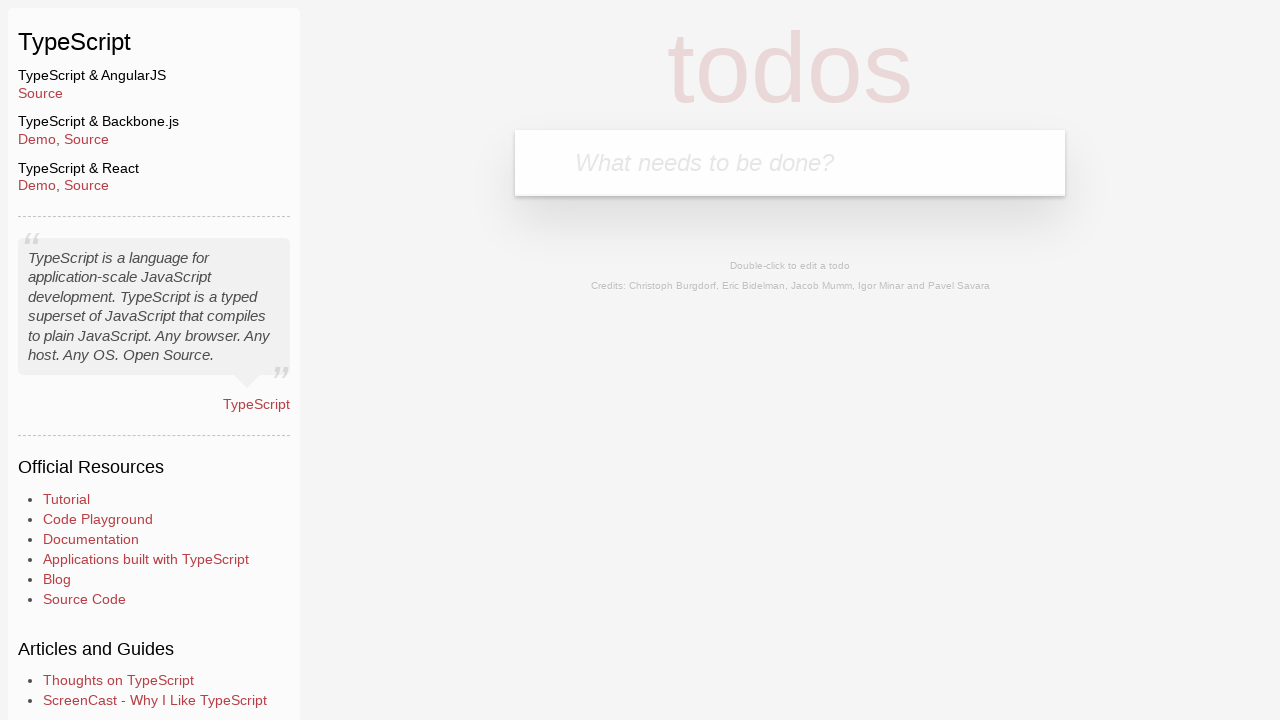

Filled new todo input with 'Example' on .new-todo
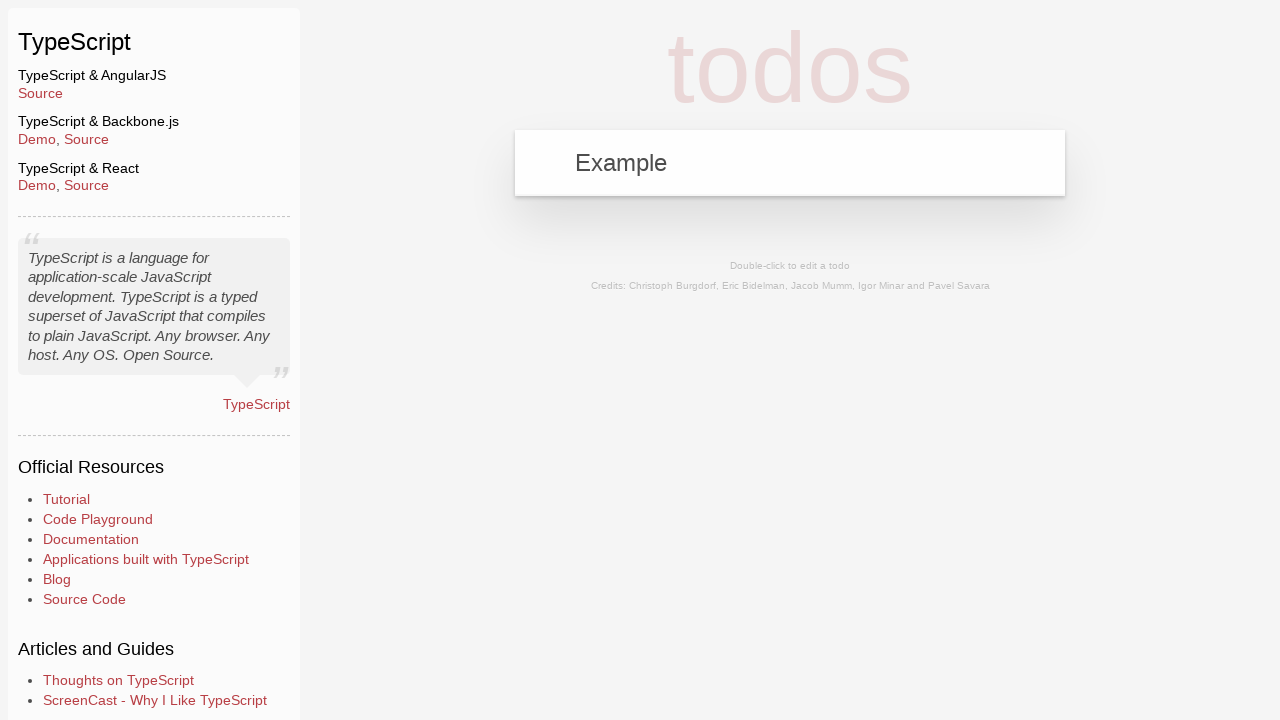

Pressed Enter to add the new todo on .new-todo
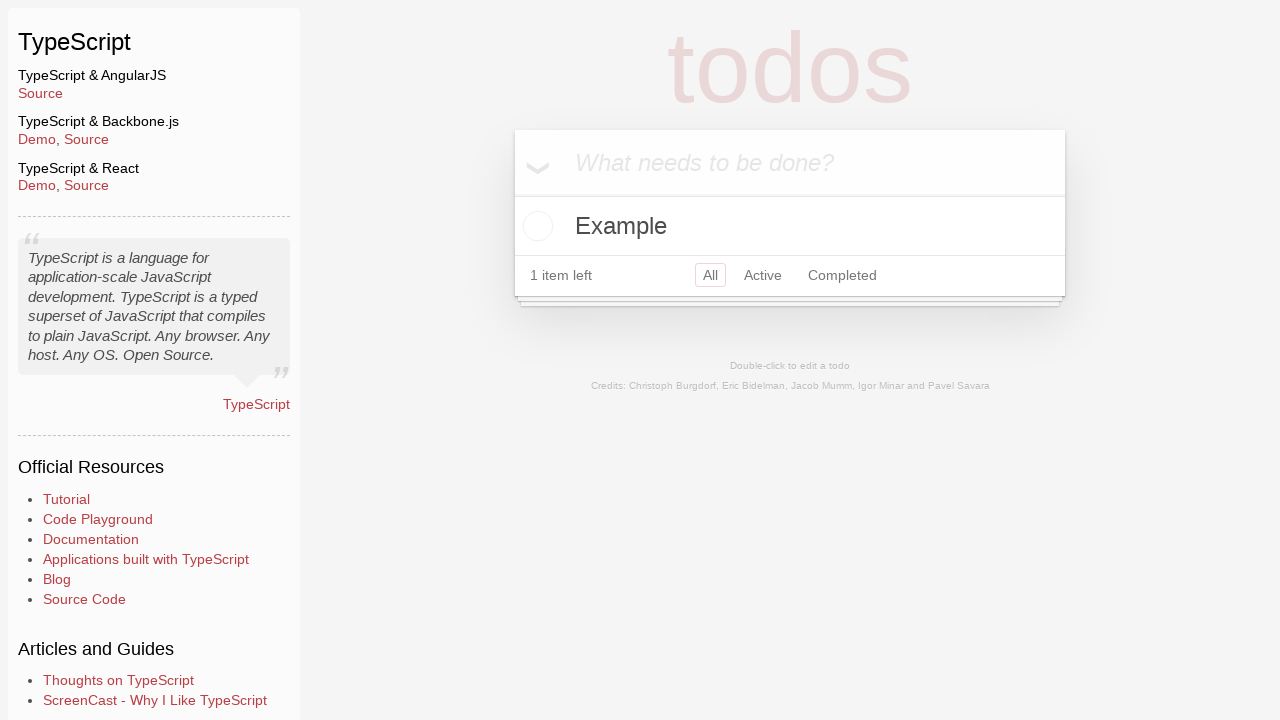

Double-clicked the todo to enter edit mode at (790, 226) on text=Example
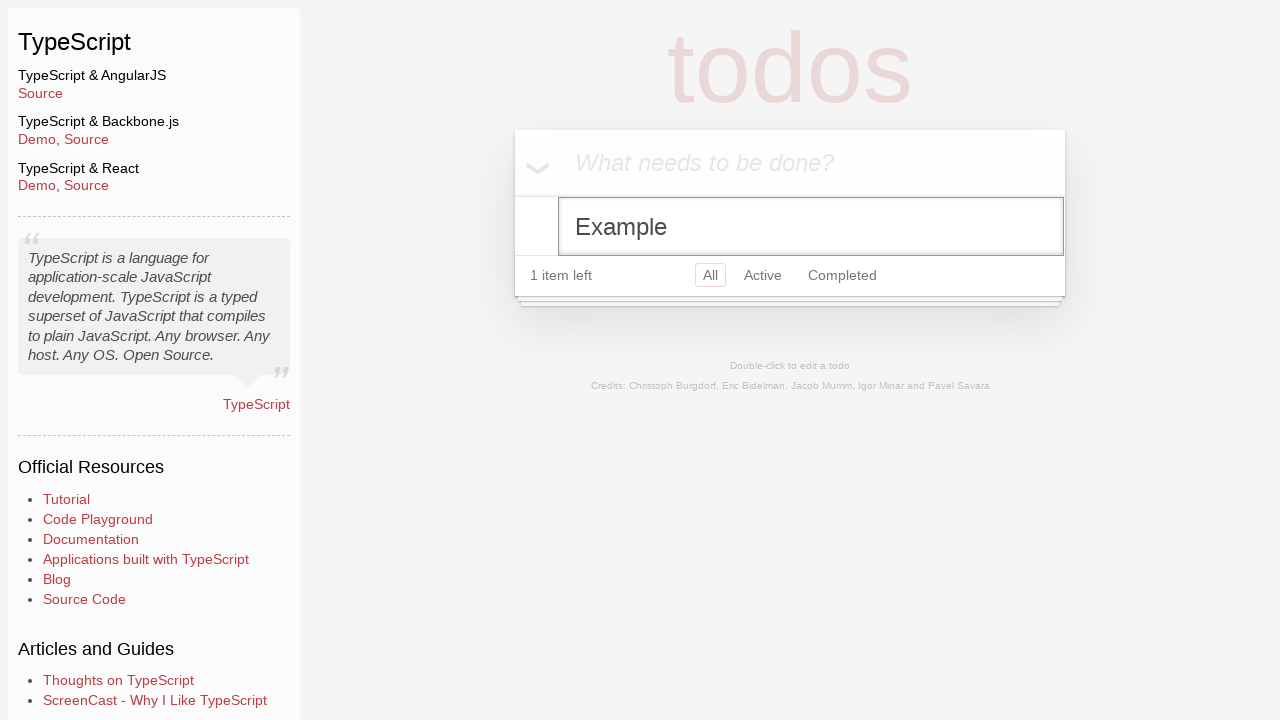

Filled edit field with text containing leading and trailing whitespace on .edit
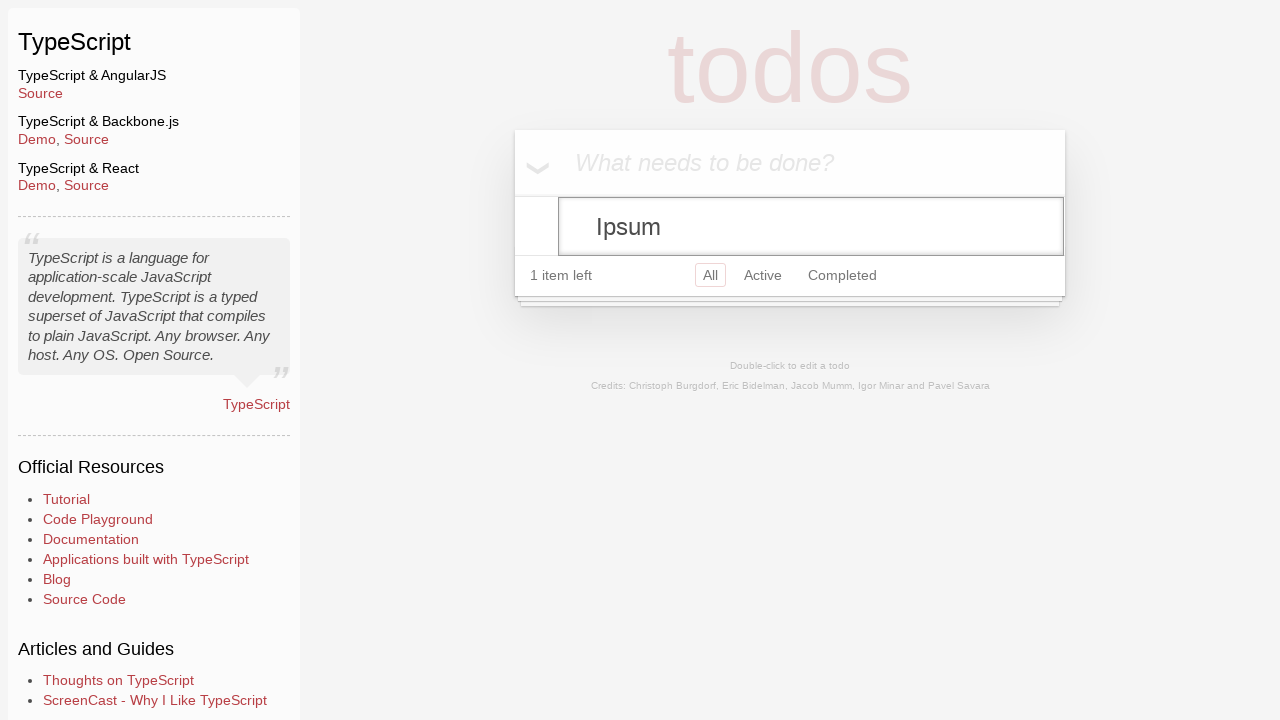

Blurred the edit field to trigger save
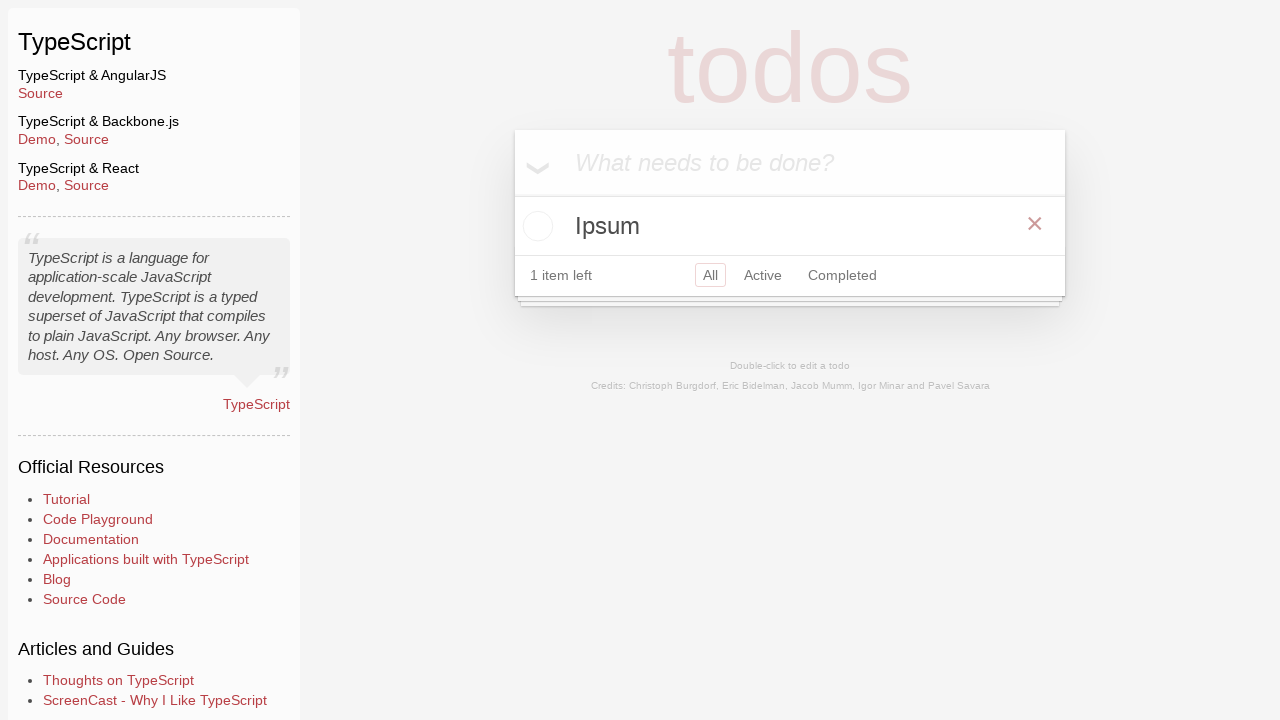

Verified that trimmed text 'Ipsum' is displayed (whitespace removed)
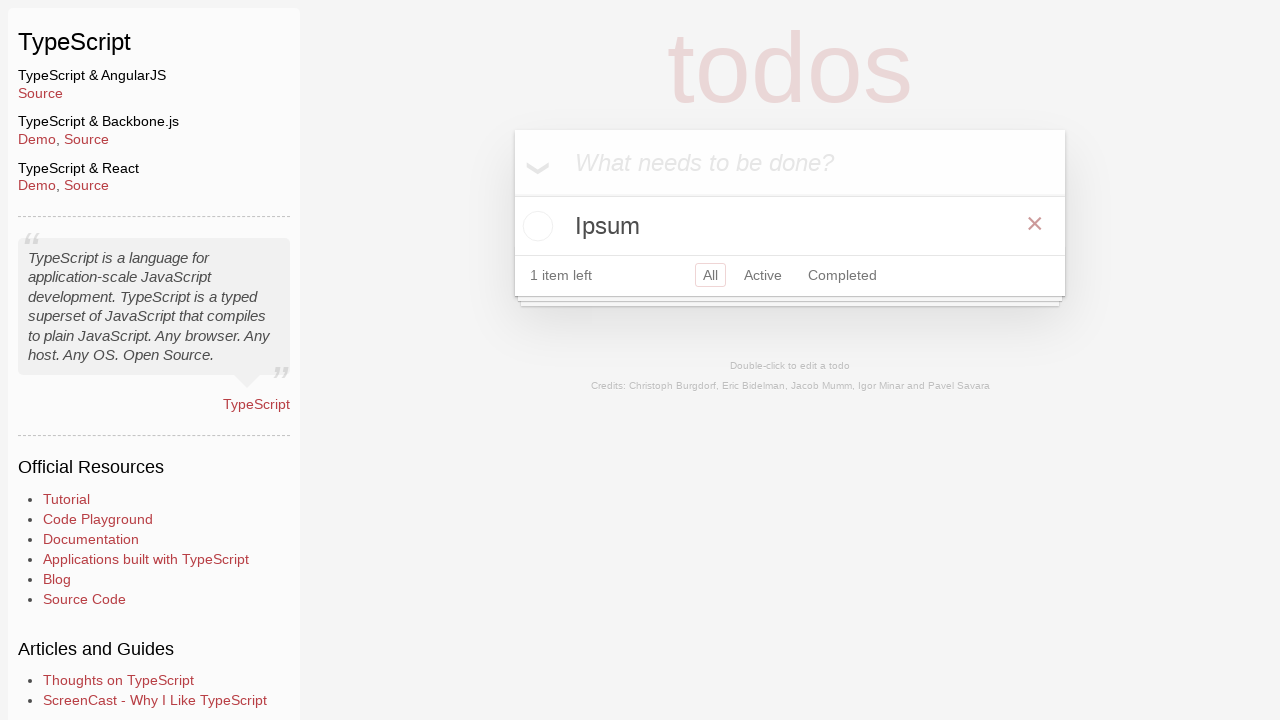

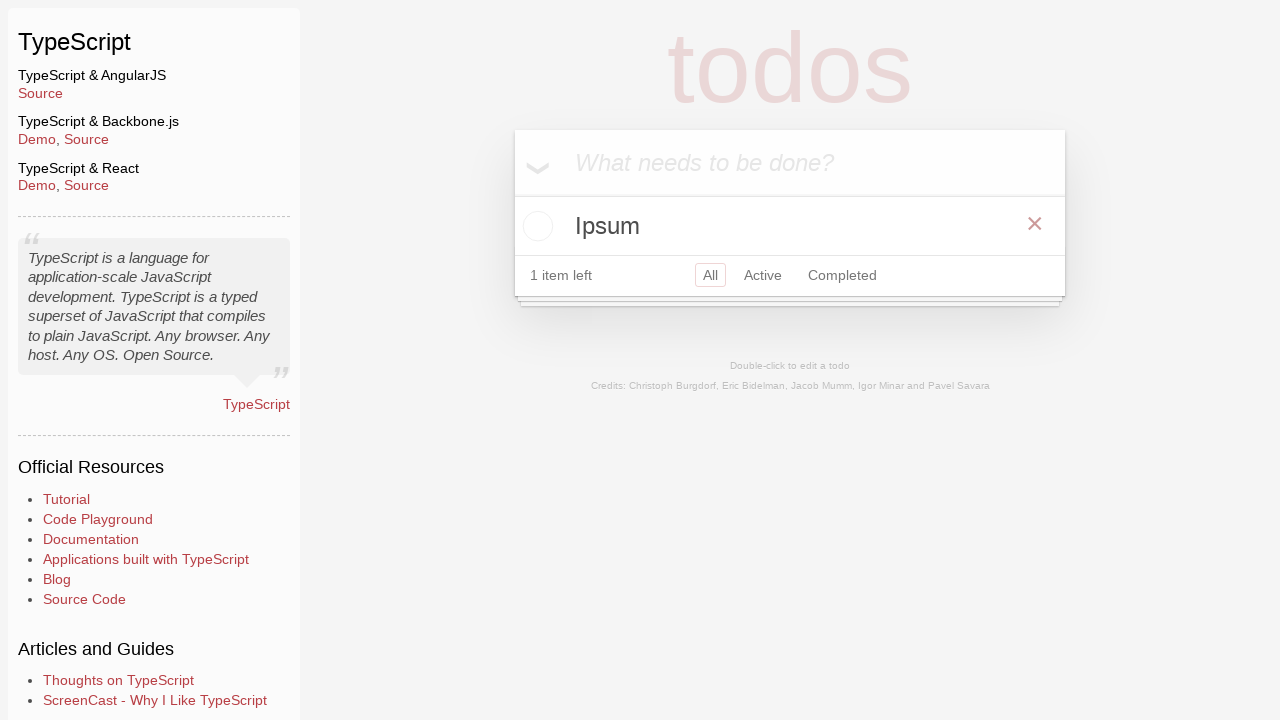